Navigates to the Samsung India website and verifies the page loads successfully

Starting URL: https://www.samsung.com/in/

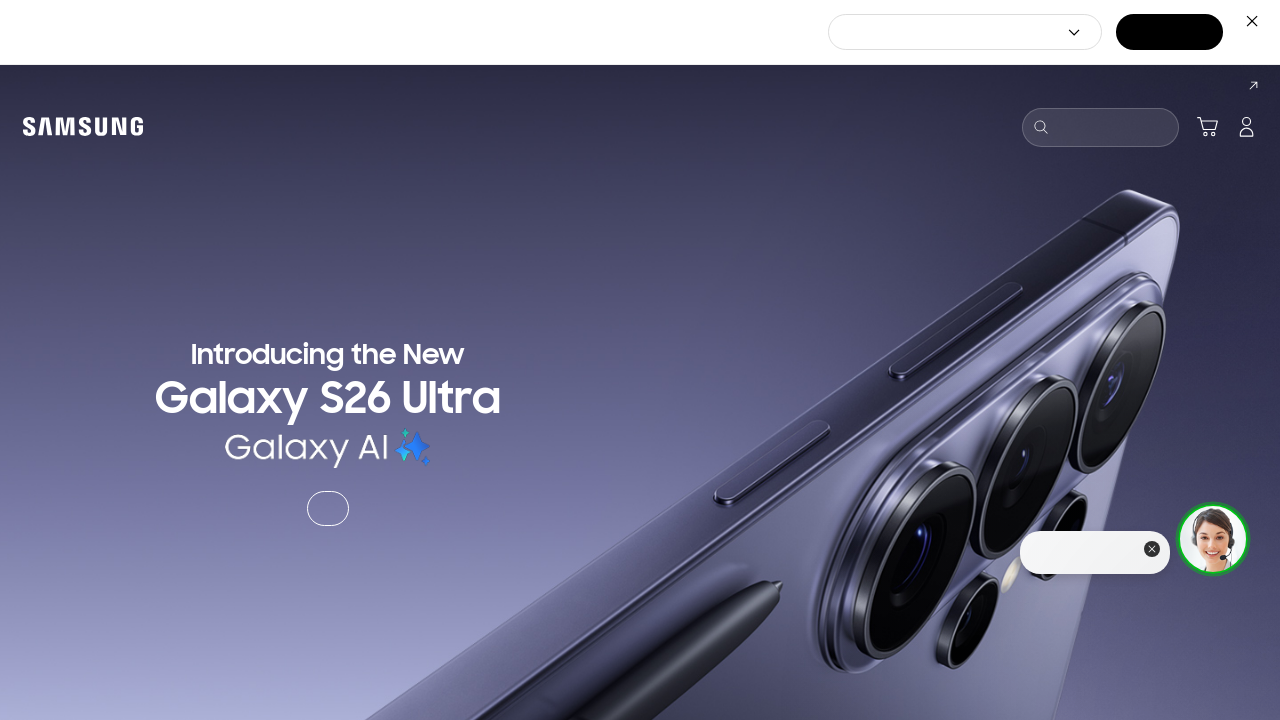

Waited for page to load completely (domcontentloaded state)
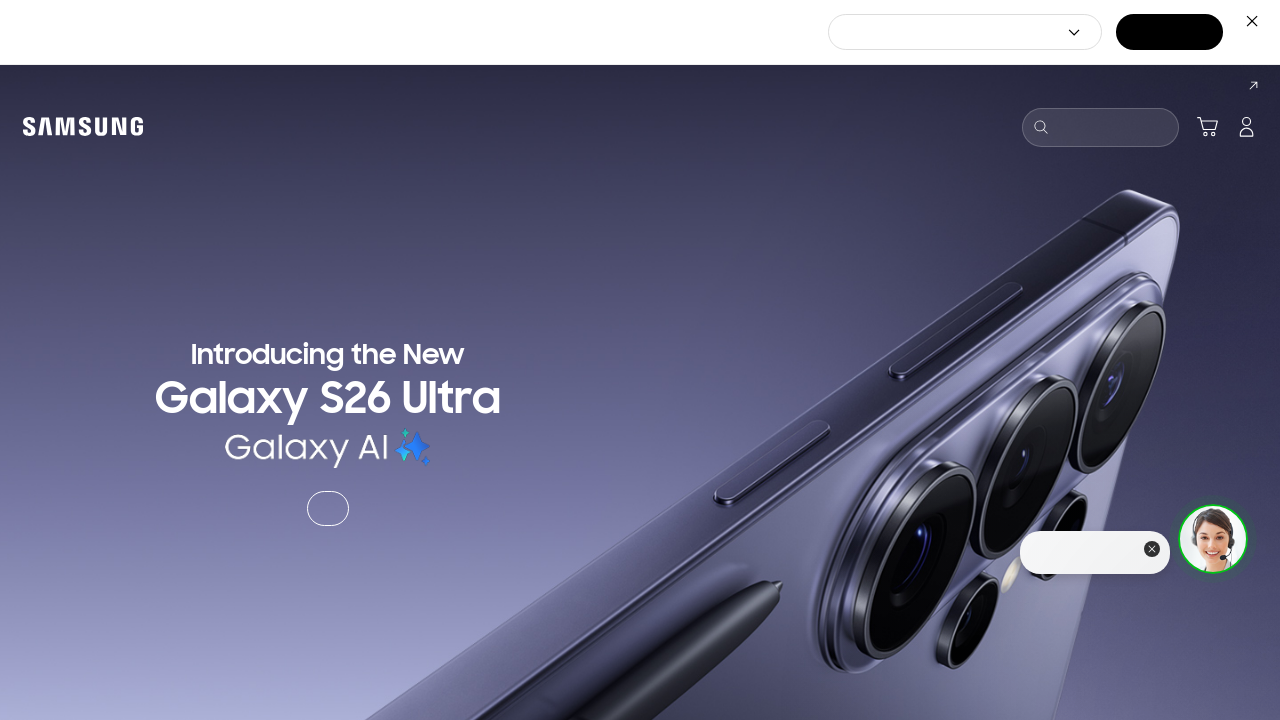

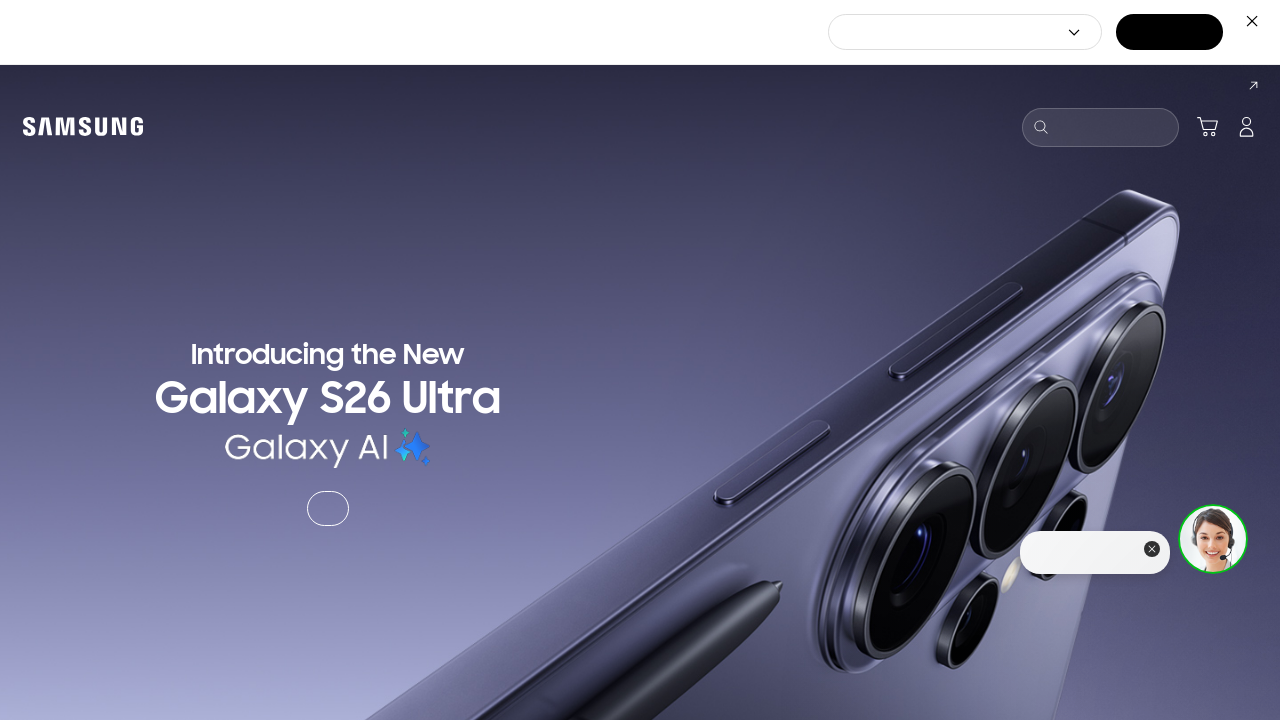